Solves a math problem by extracting a value from an element attribute, calculating the result, and submitting a form with checkboxes

Starting URL: http://suninjuly.github.io/get_attribute.html

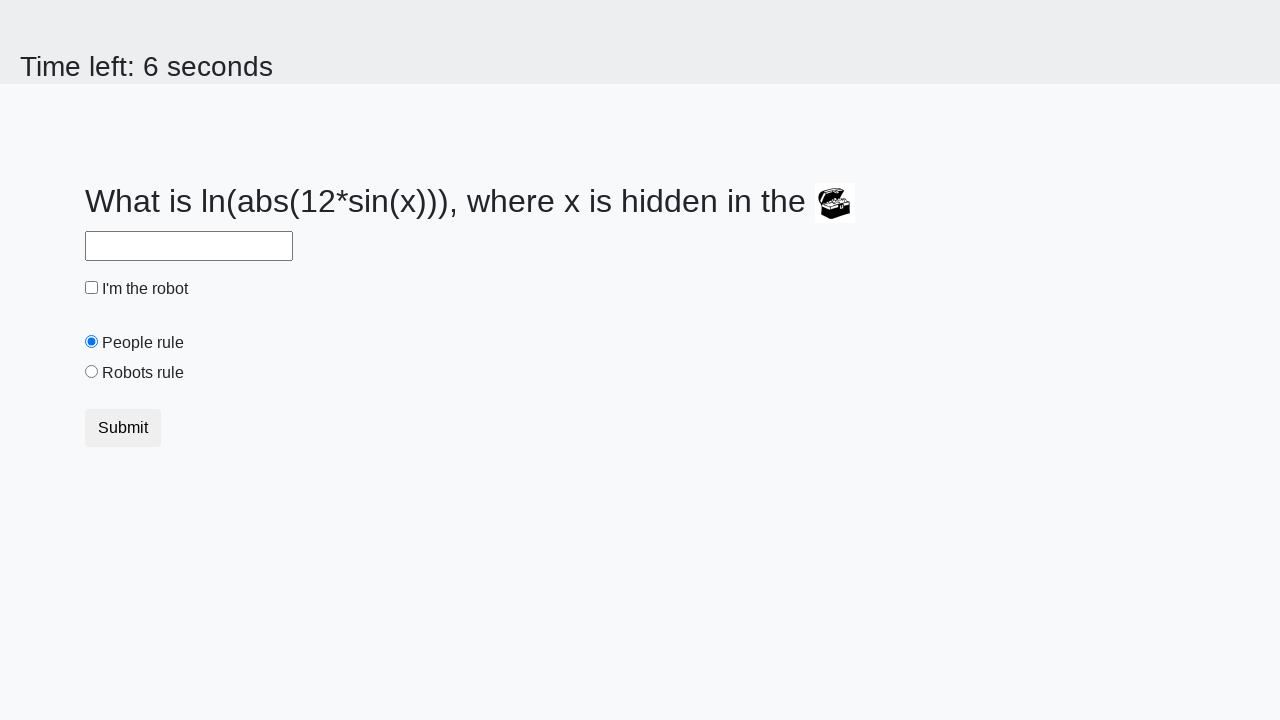

Extracted valuex attribute from treasure element
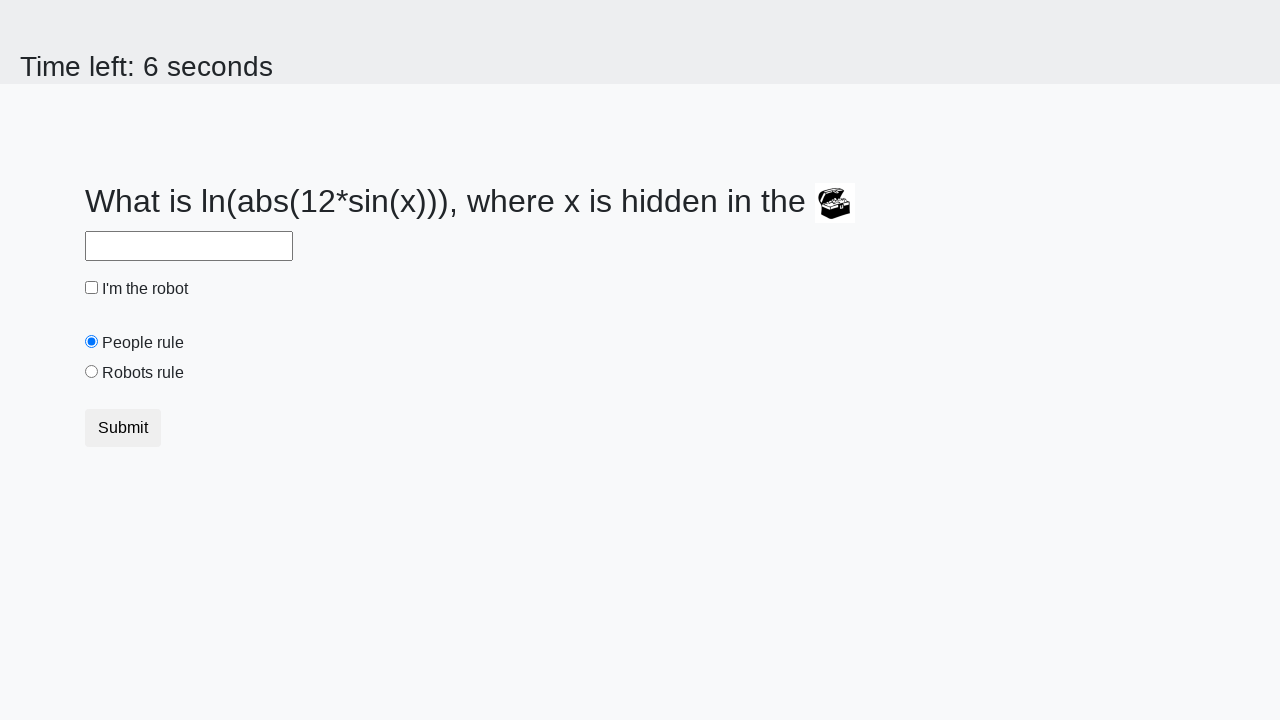

Calculated math formula result: log(abs(12*sin(x)))
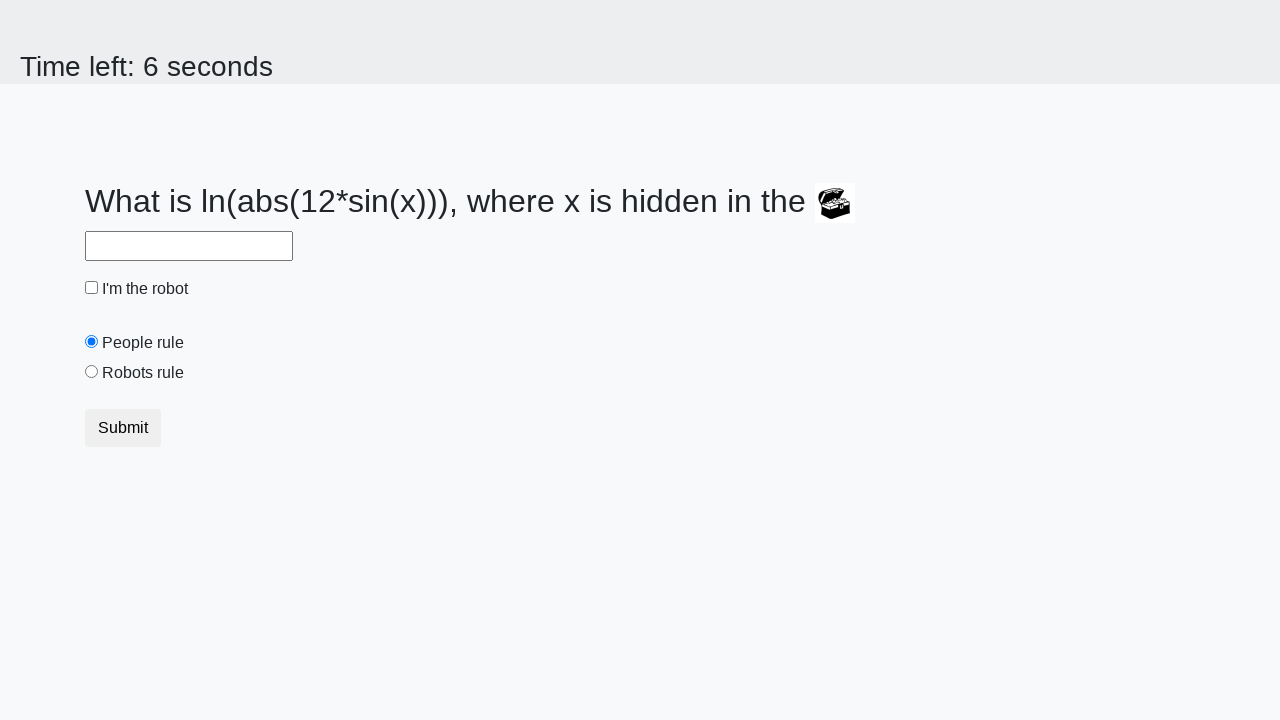

Filled answer field with calculated result on #answer
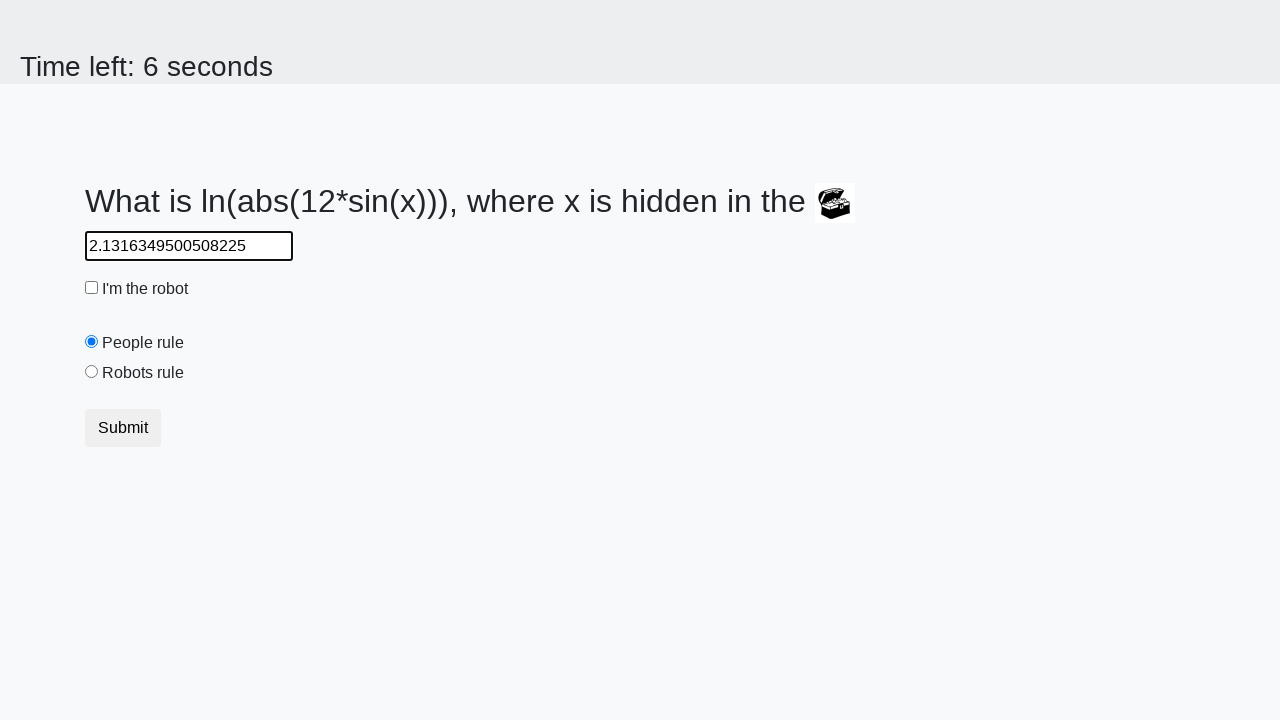

Clicked robot checkbox at (92, 288) on #robotCheckbox
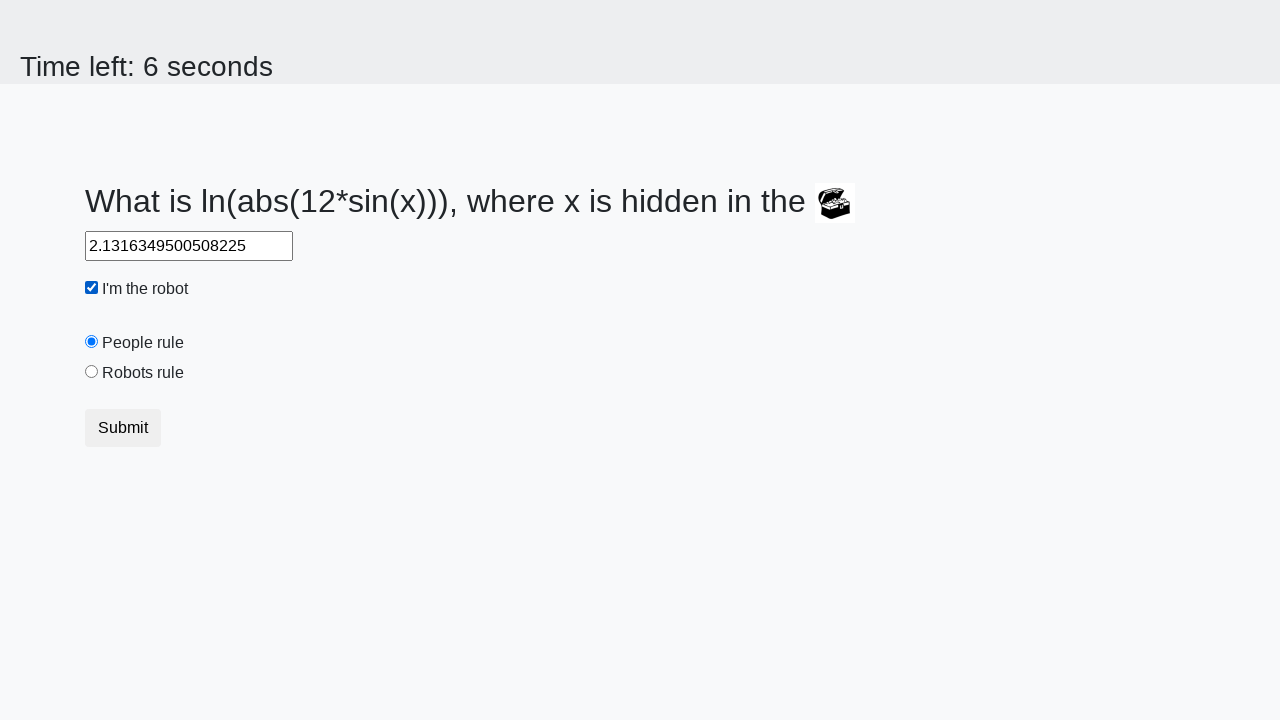

Clicked robots rule radio button at (92, 372) on #robotsRule
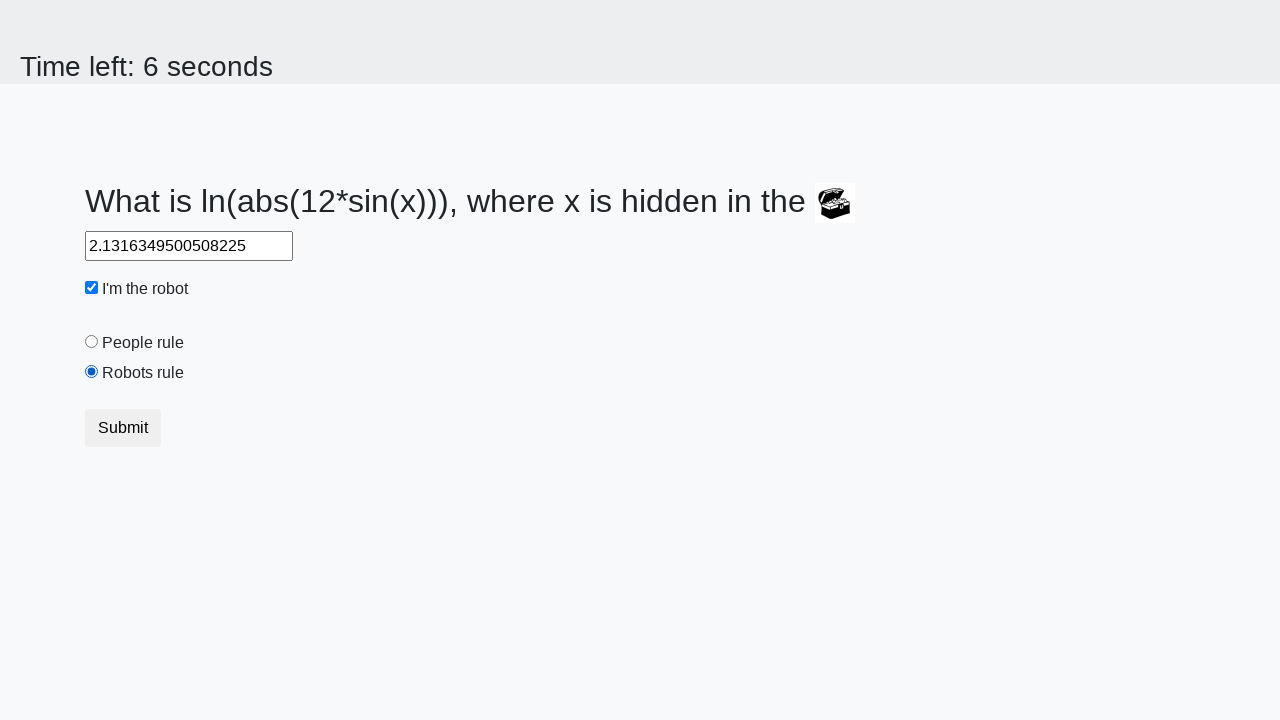

Clicked submit button to submit the form at (123, 428) on .btn
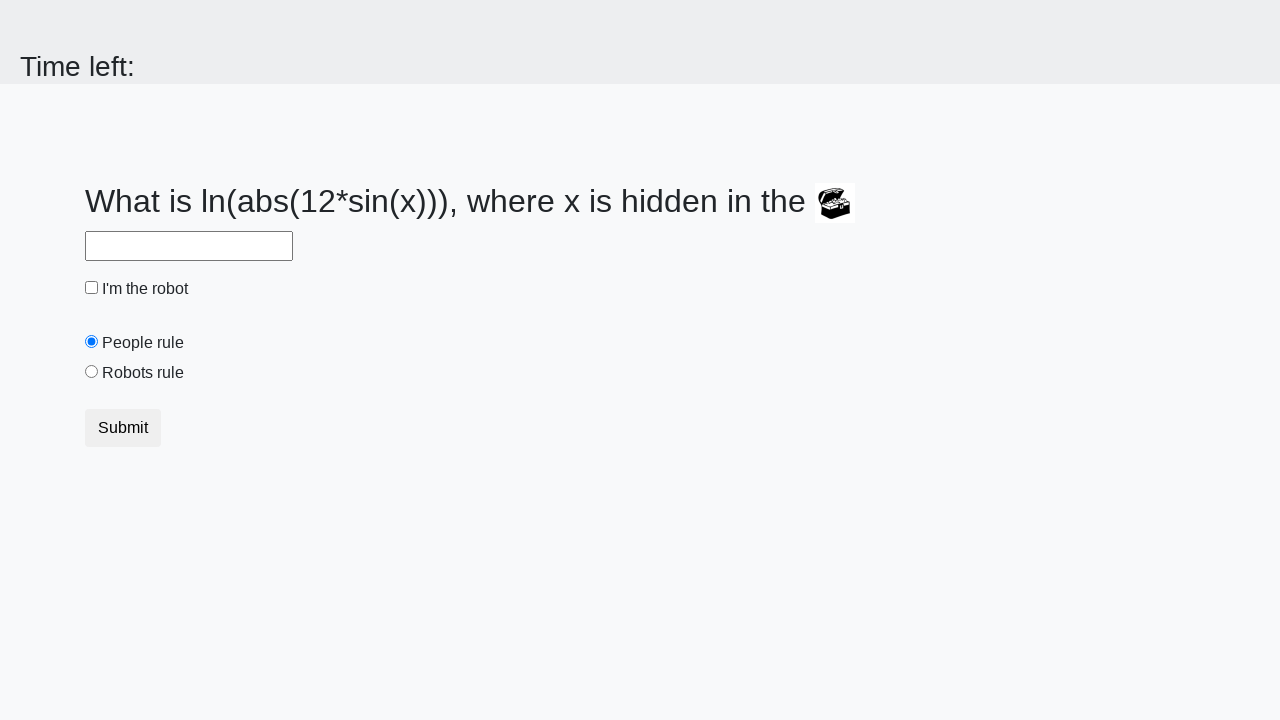

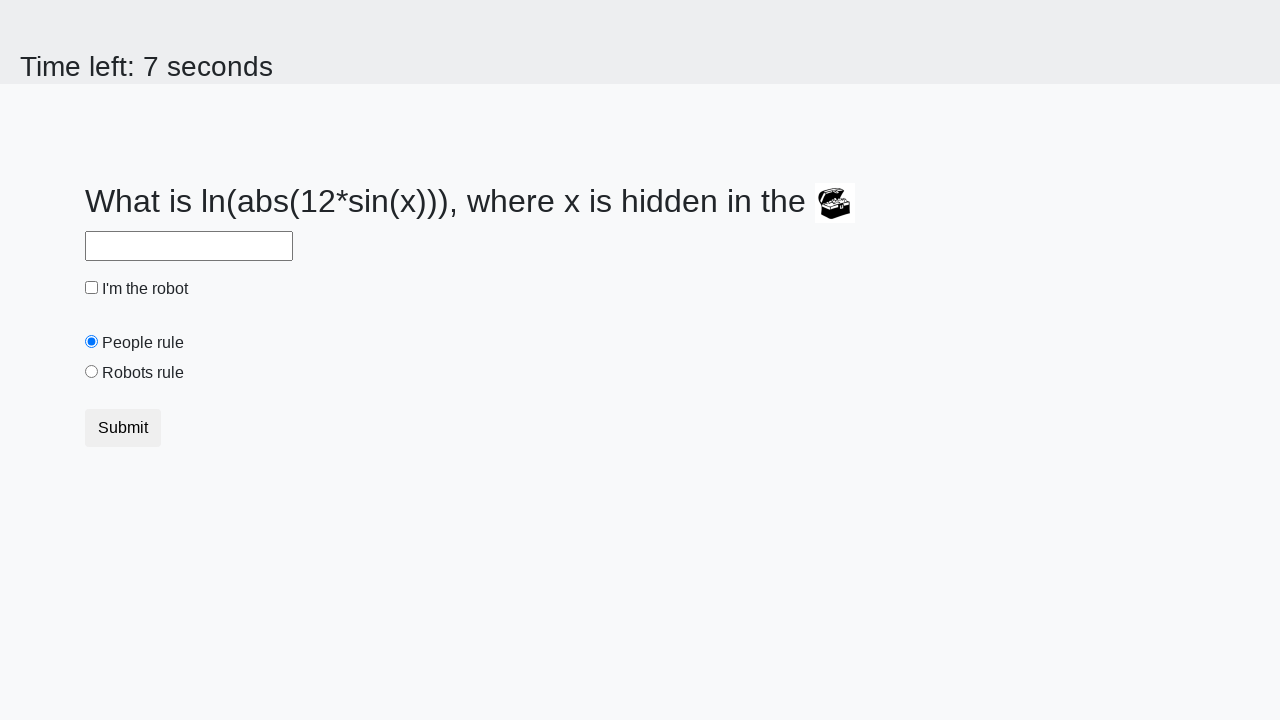